Tests the cursor style "center" option where cursor stays centered on the draggable element.

Starting URL: https://demoqa.com/dragabble

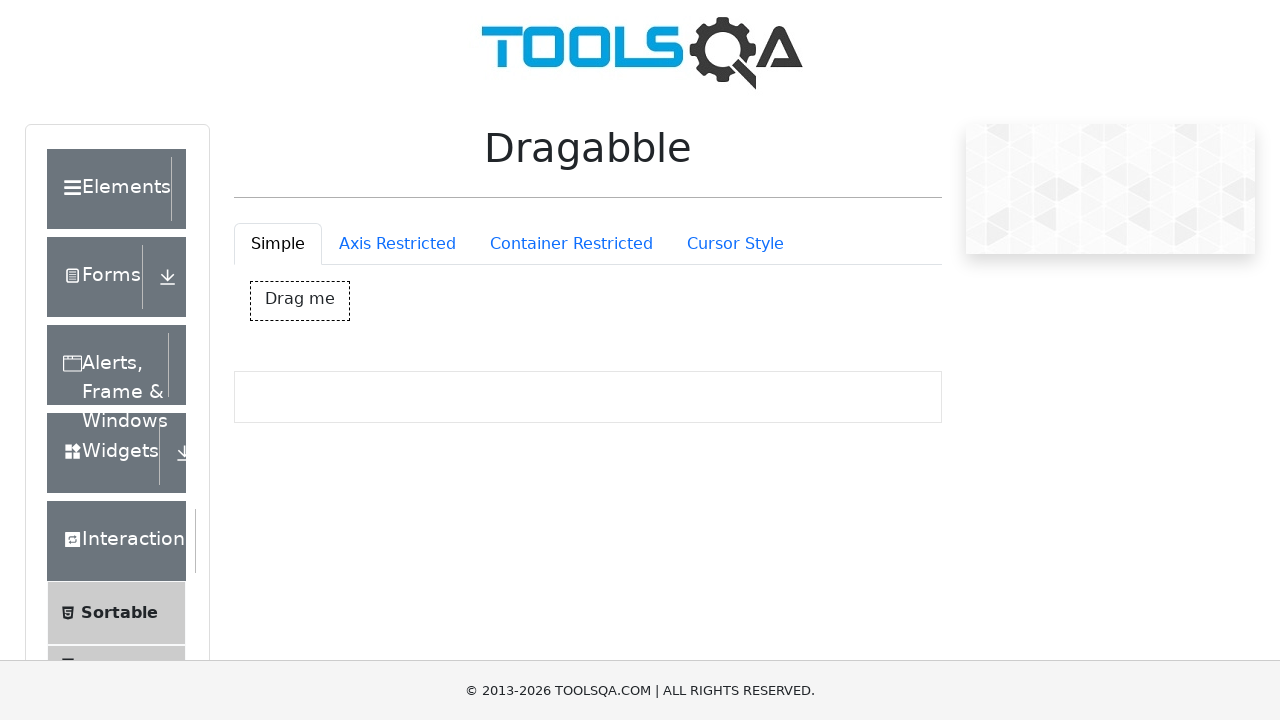

Clicked Cursor Style tab at (735, 244) on #draggableExample-tab-cursorStyle
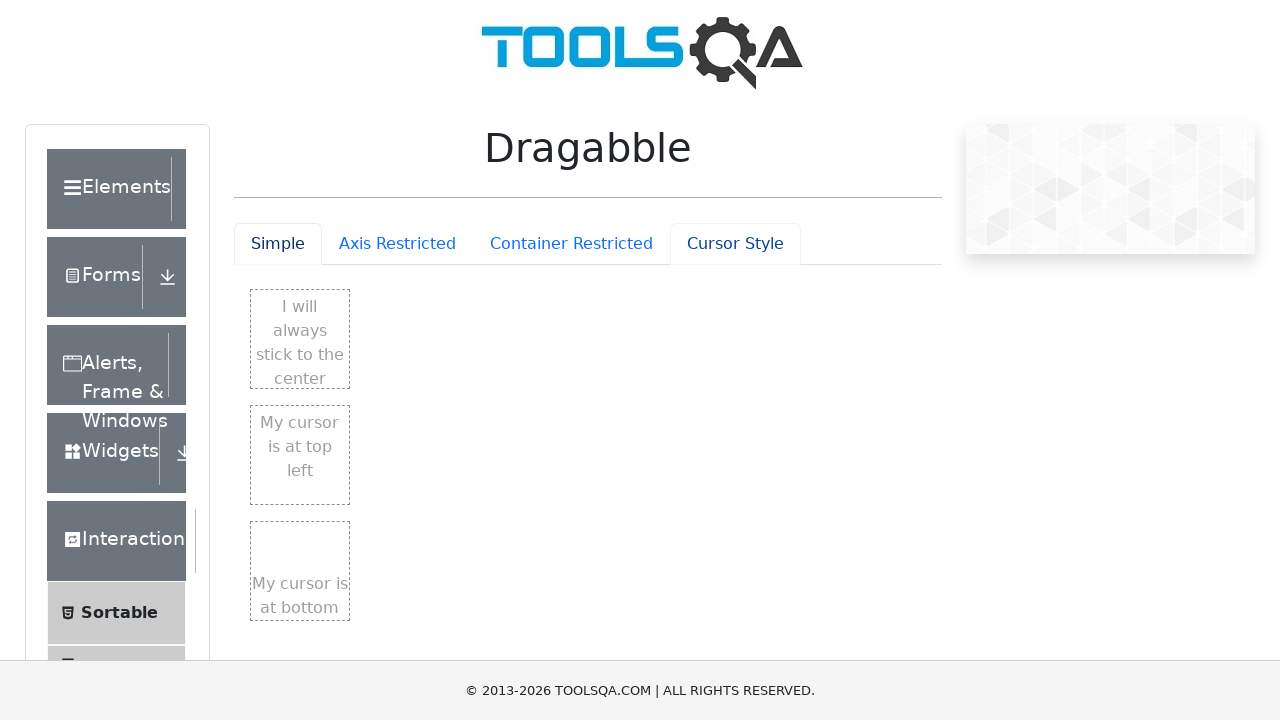

Center cursor element loaded
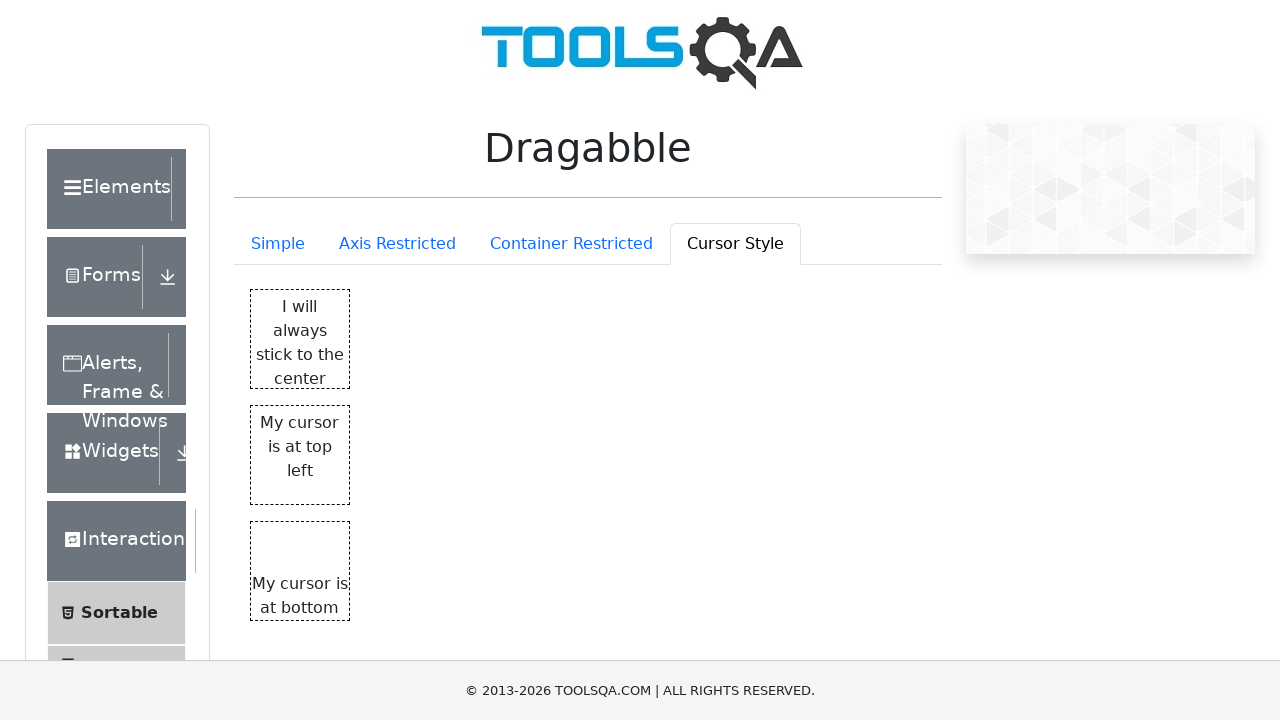

Moved mouse to center of draggable element at (300, 339)
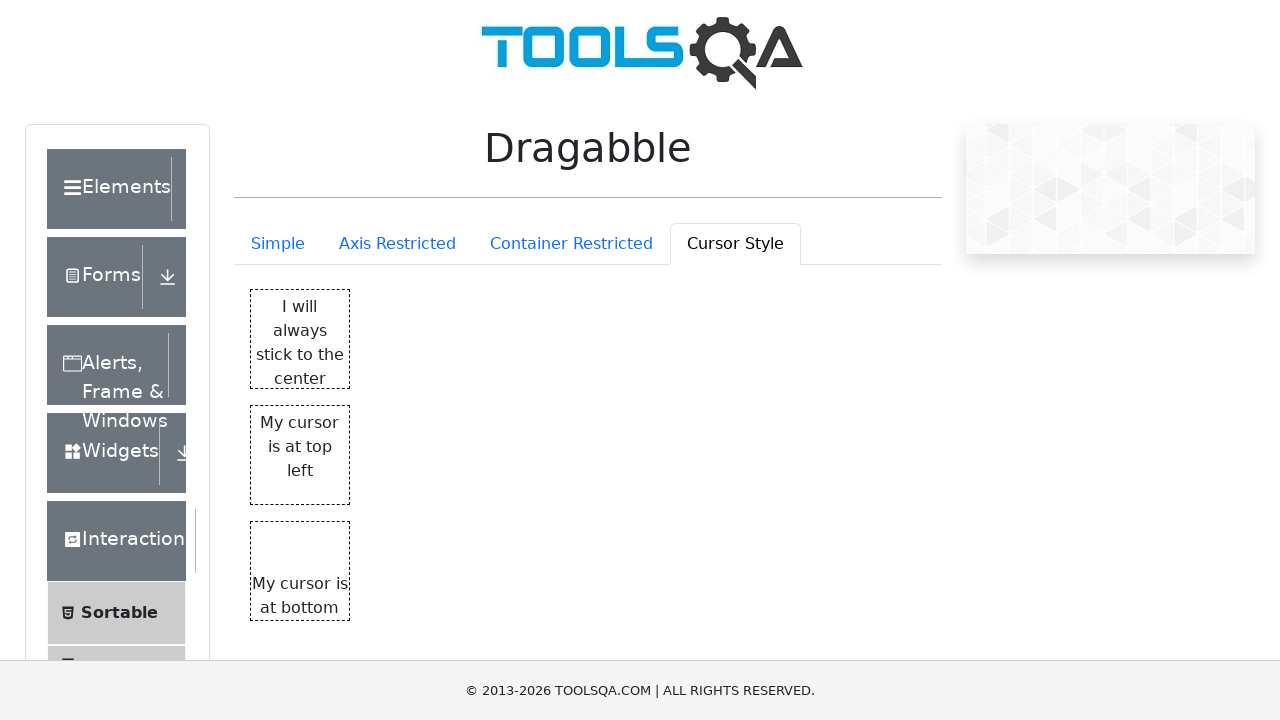

Mouse button pressed down on element at (300, 339)
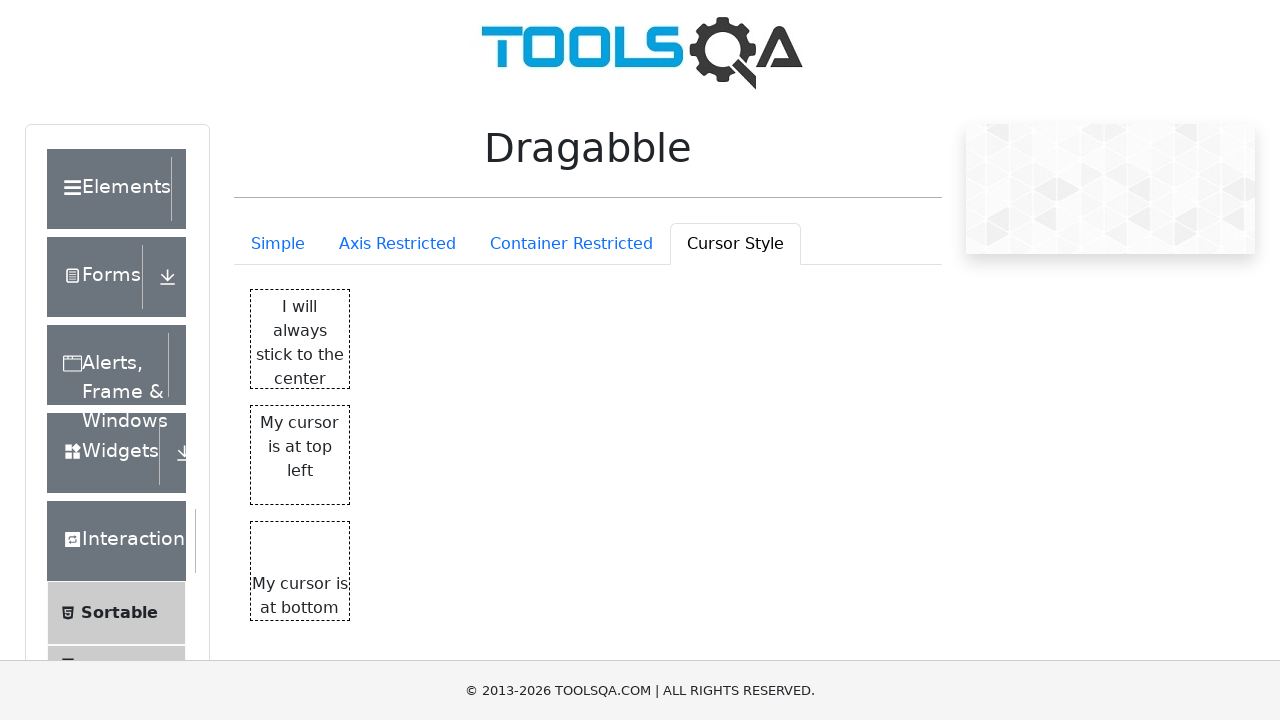

Dragged element downward 100 pixels at (250, 389)
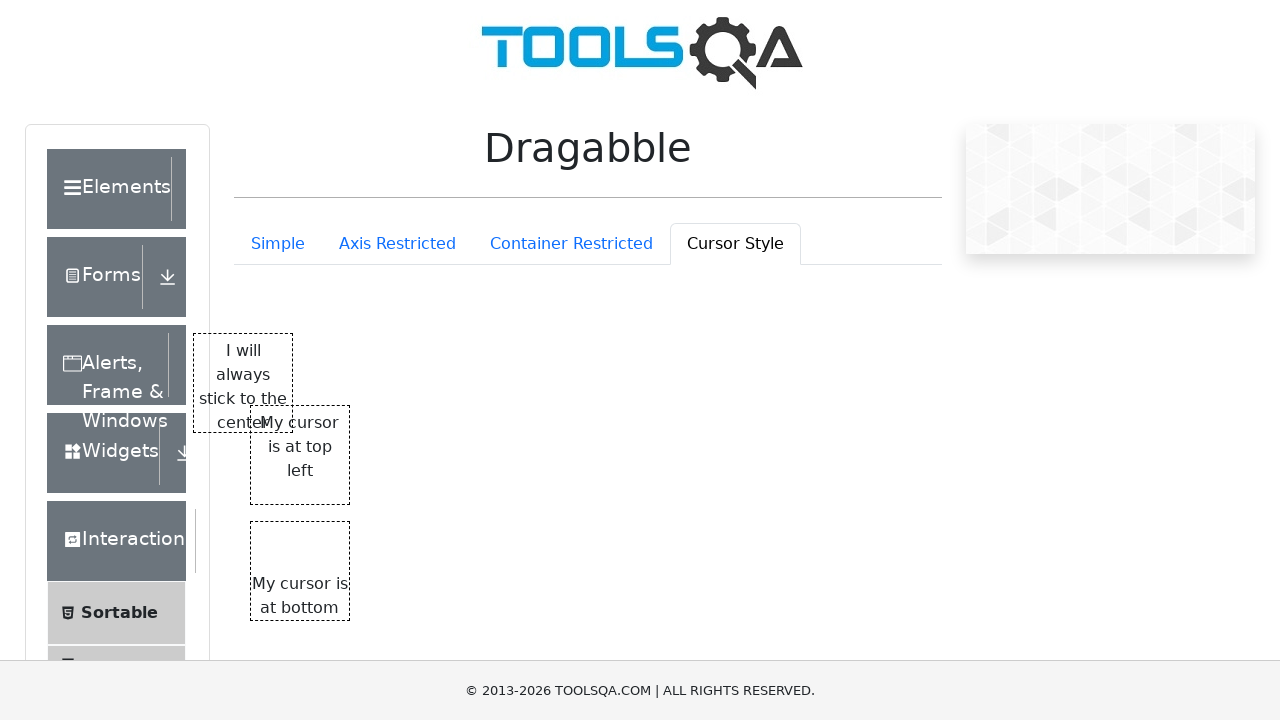

Mouse button released, drag completed at (250, 389)
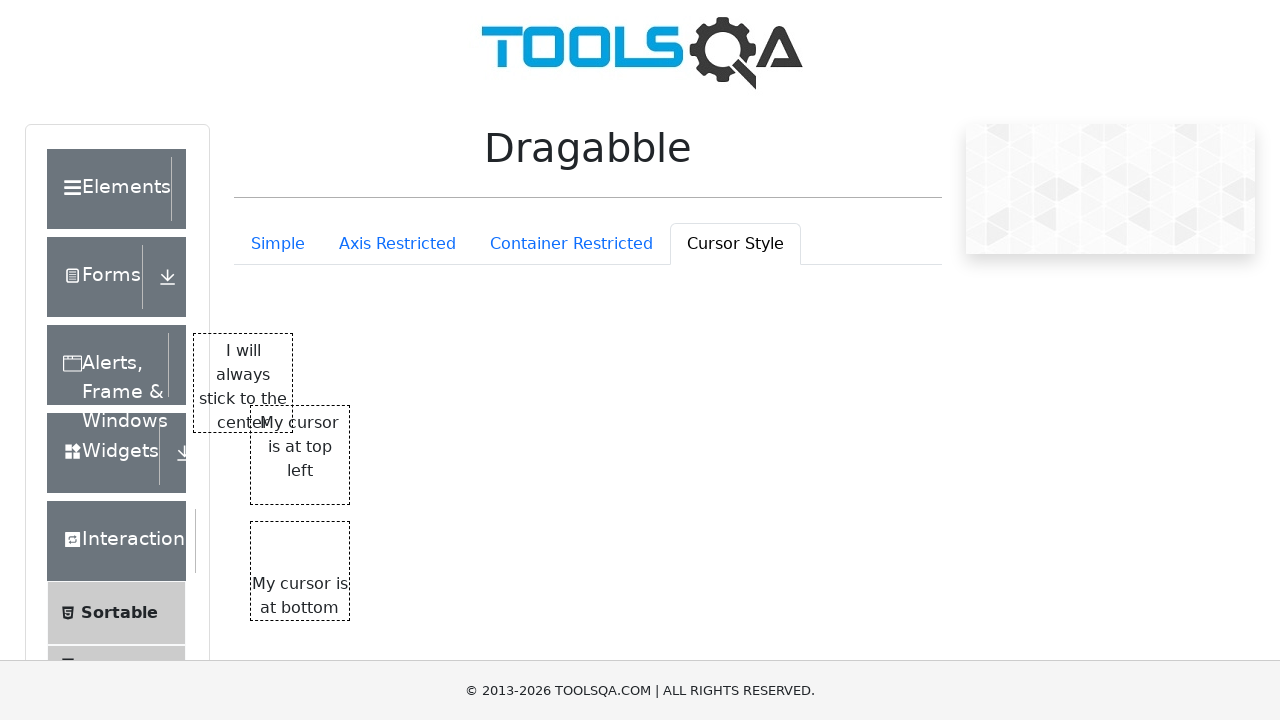

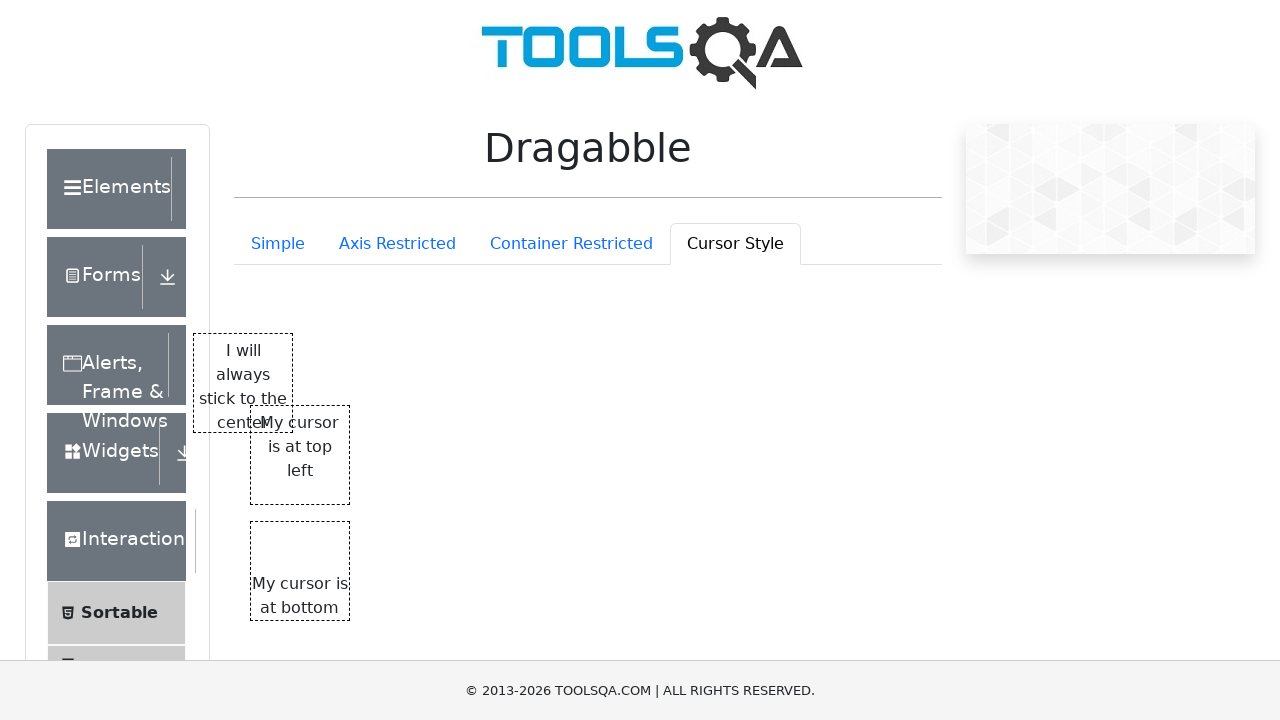